Verifies the current URL of the OrangeHRM login page

Starting URL: https://opensource-demo.orangehrmlive.com/web/index.php/auth/login

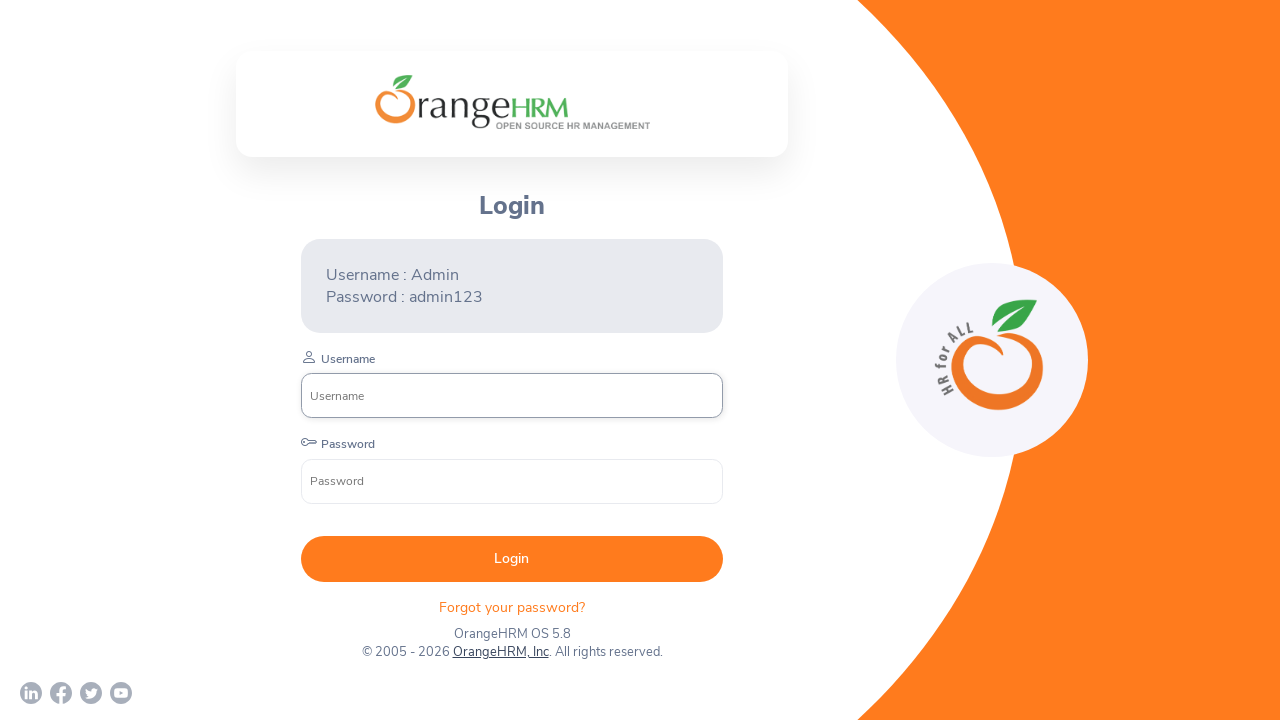

Page loaded and DOM content is ready
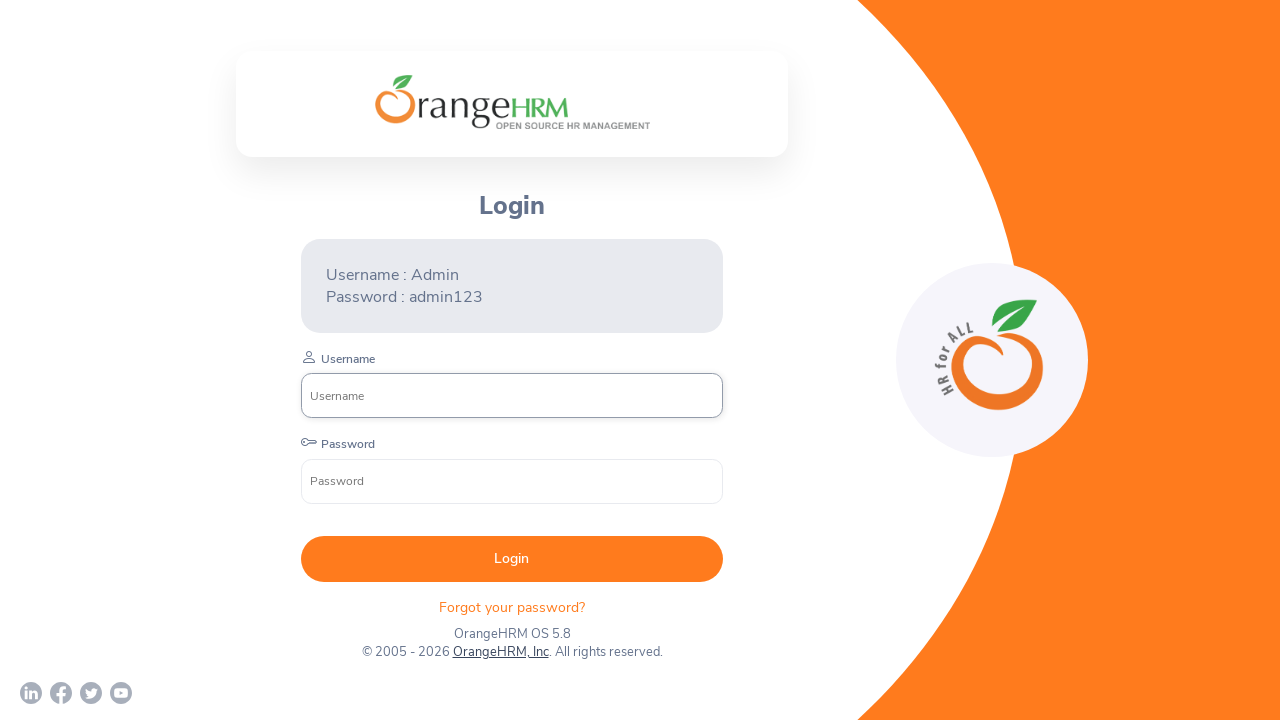

Verified current URL matches OrangeHRM login page URL
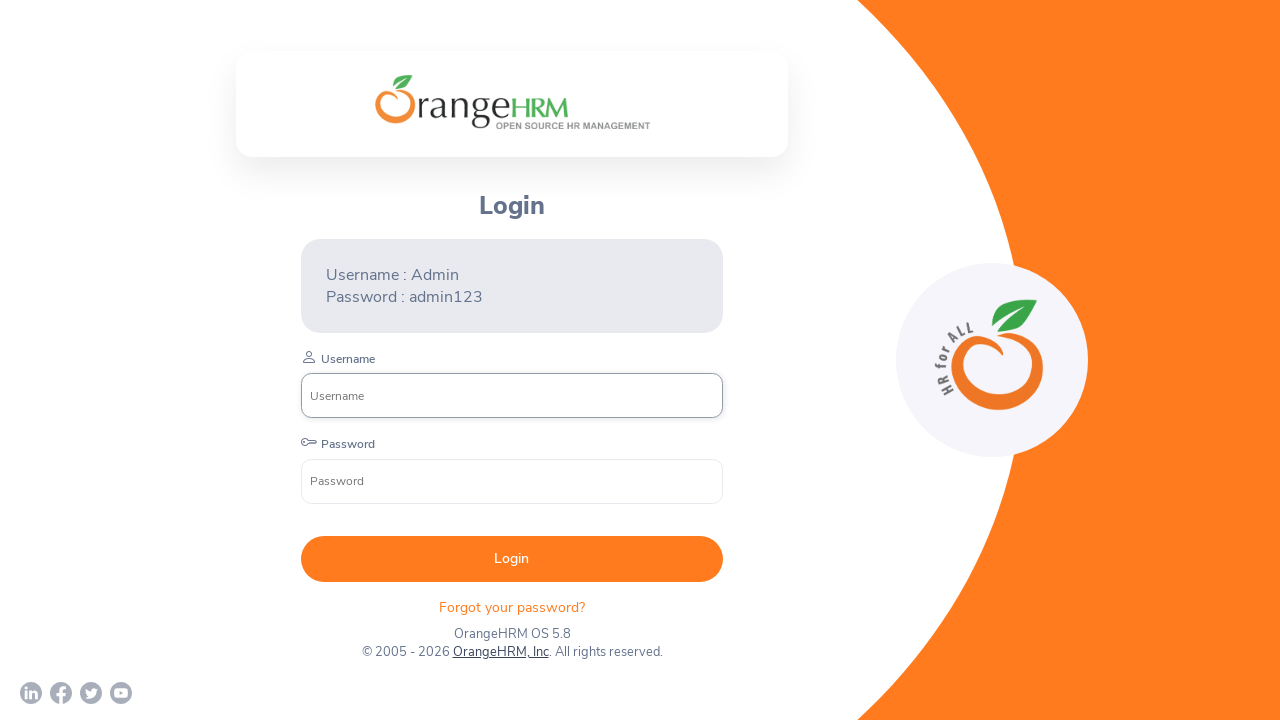

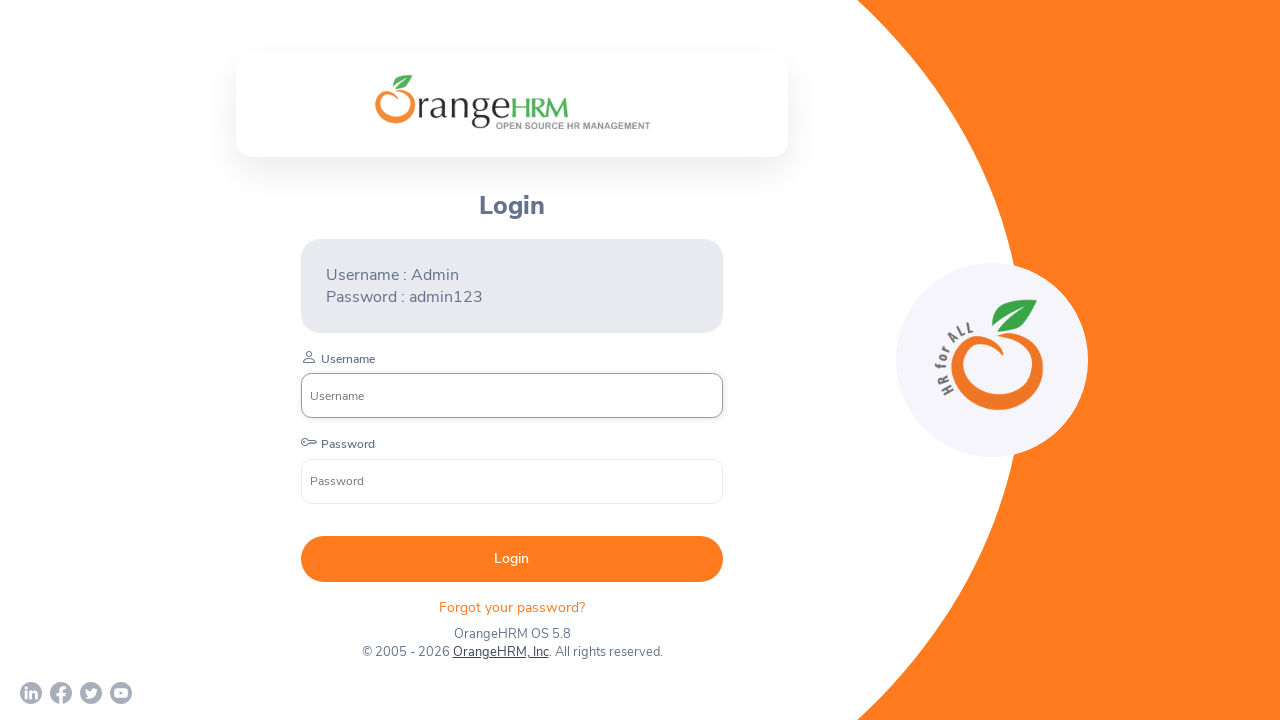